Tests the Alada signup form by filling in registration fields and interacting with form elements

Starting URL: https://alada.vn/tai-khoan/dang-ky.html

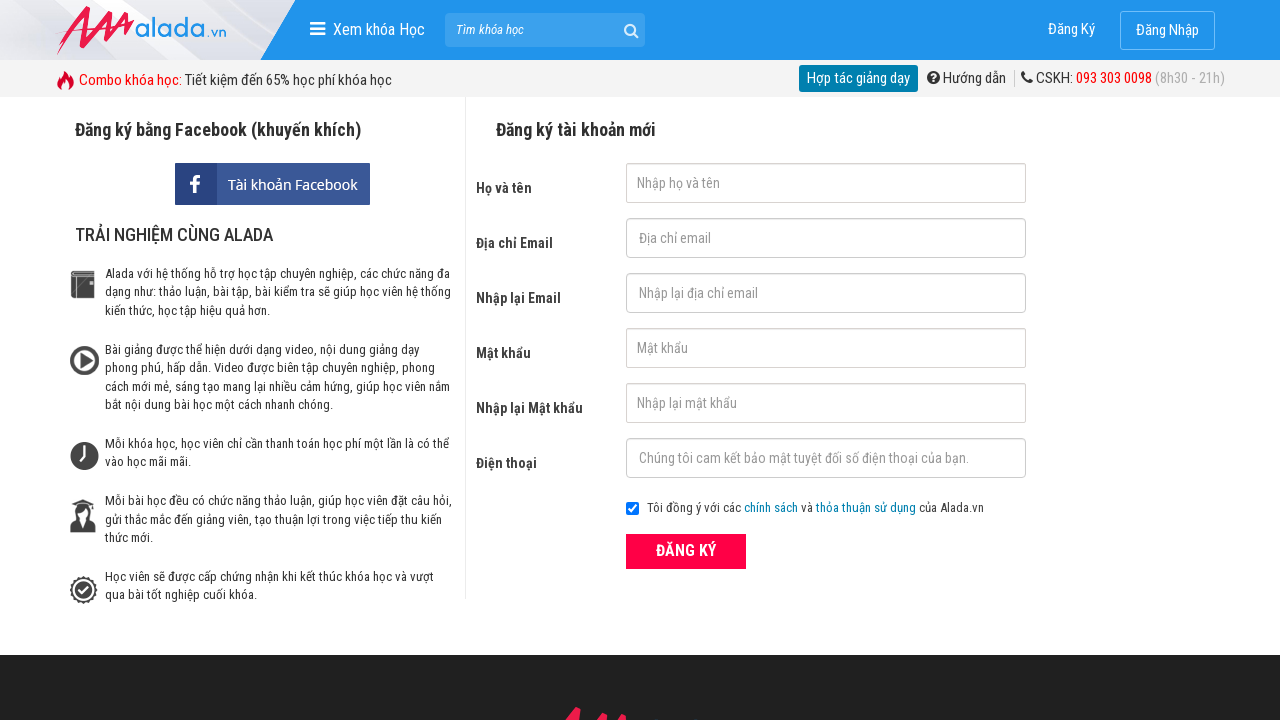

Filled in full name field with 'Nguyen Van Test' on input[name='txtFirstname']
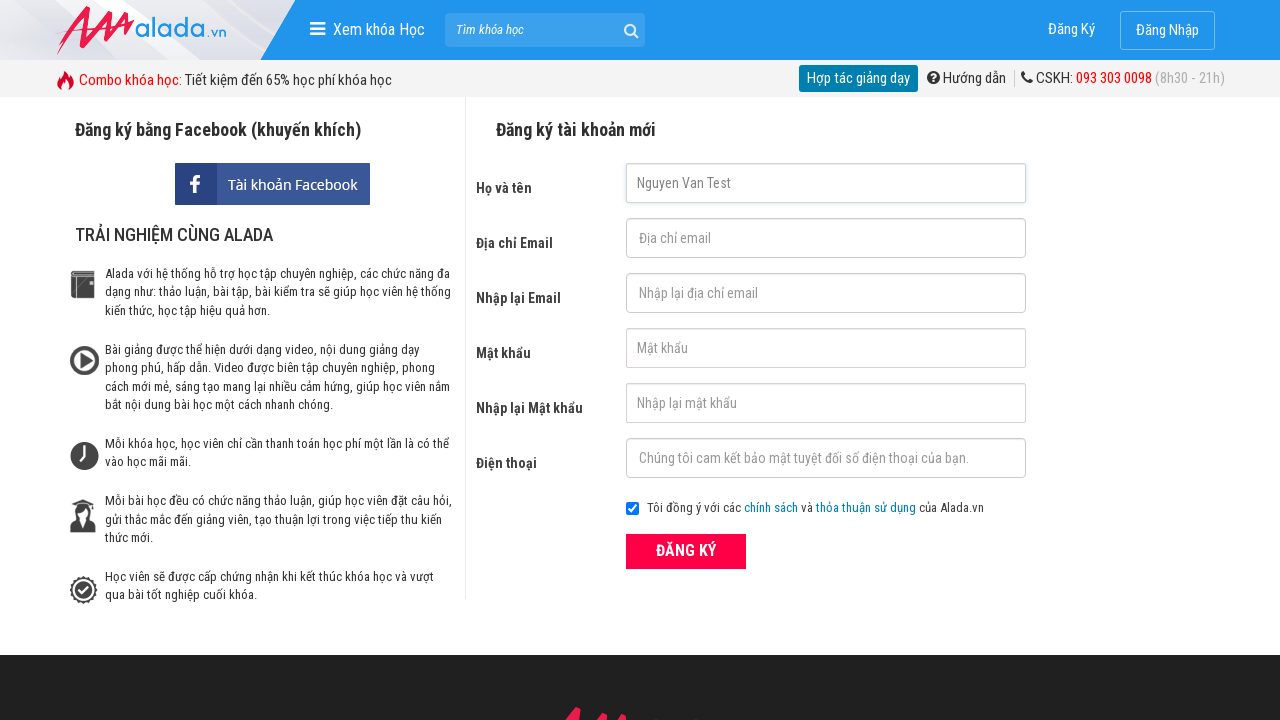

Filled in email field with 'testuser2024@example.com' on input[name='txtEmail']
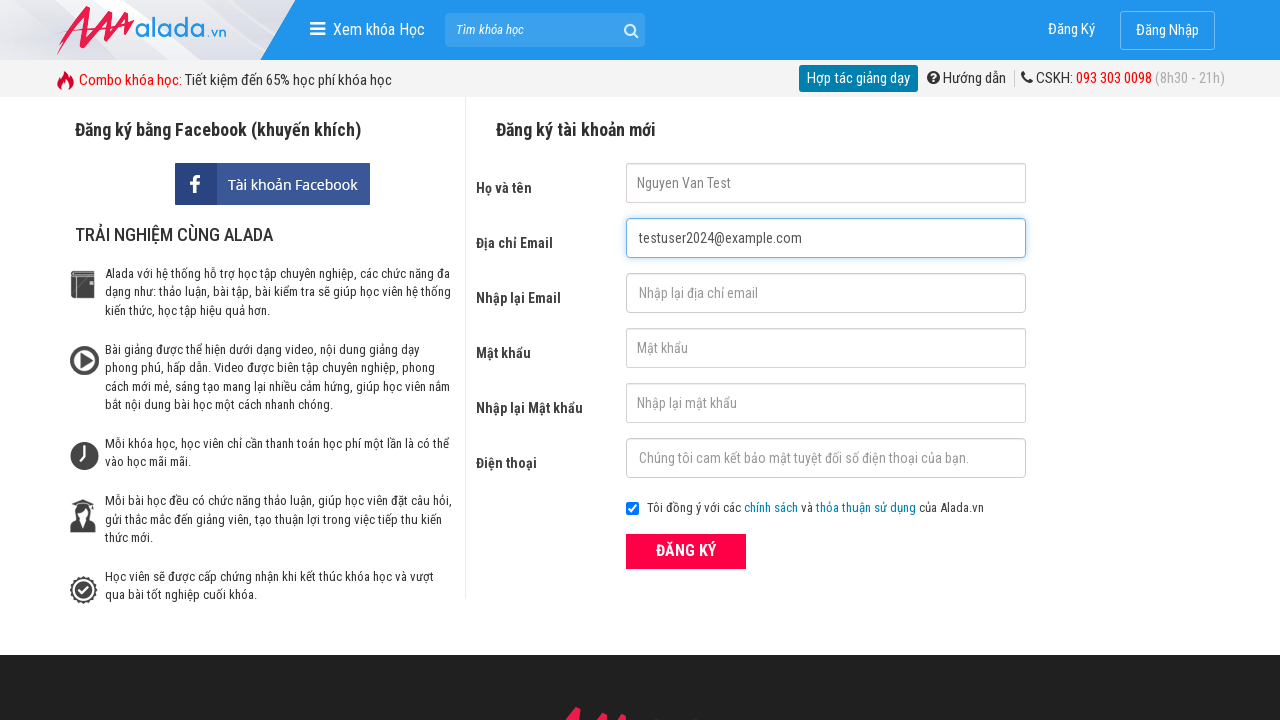

Filled in confirm email field with 'testuser2024@example.com' on input[name='txtCEmail']
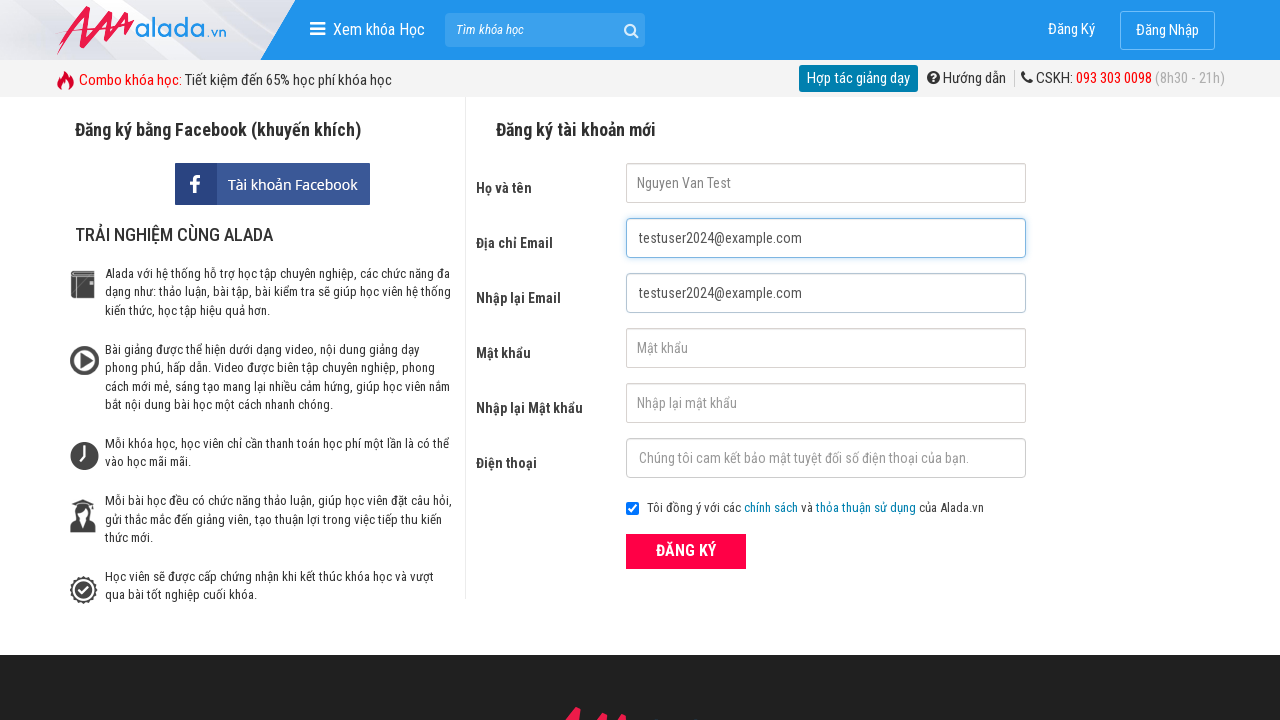

Filled in password field with 'TestPassword123!' on input[name='txtPassword']
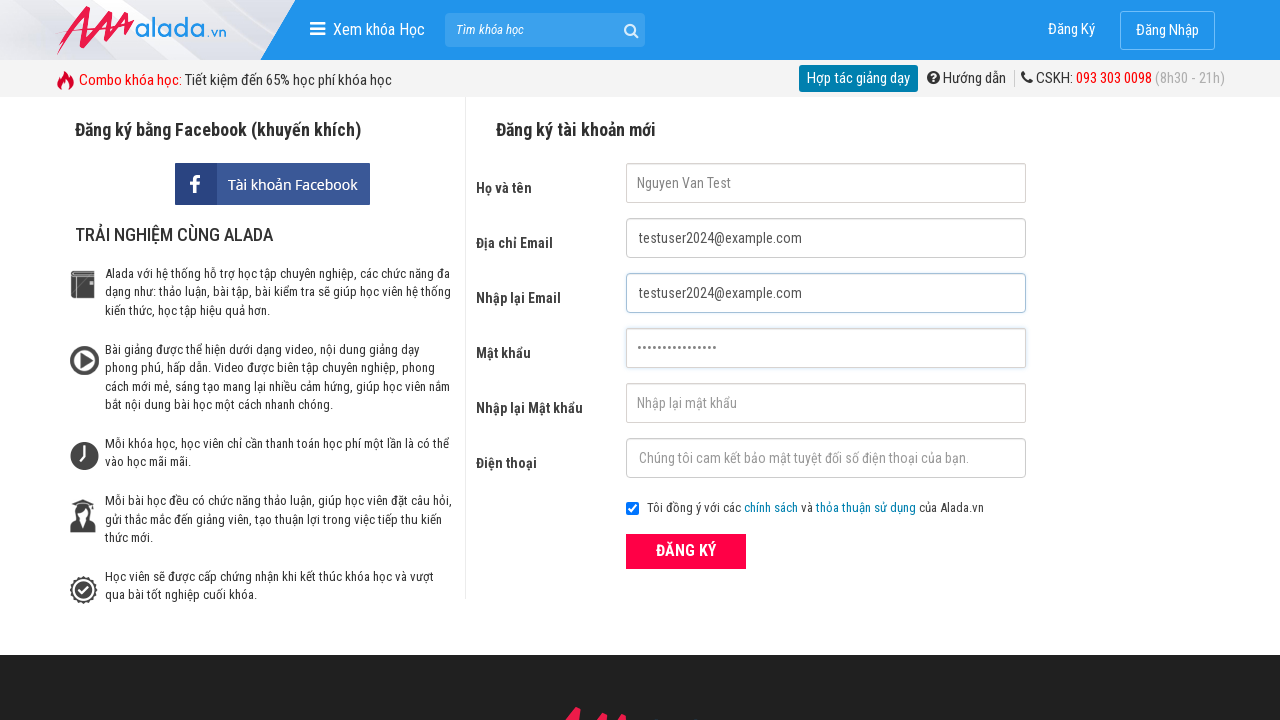

Filled in confirm password field with 'TestPassword123!' on input[name='txtCPassword']
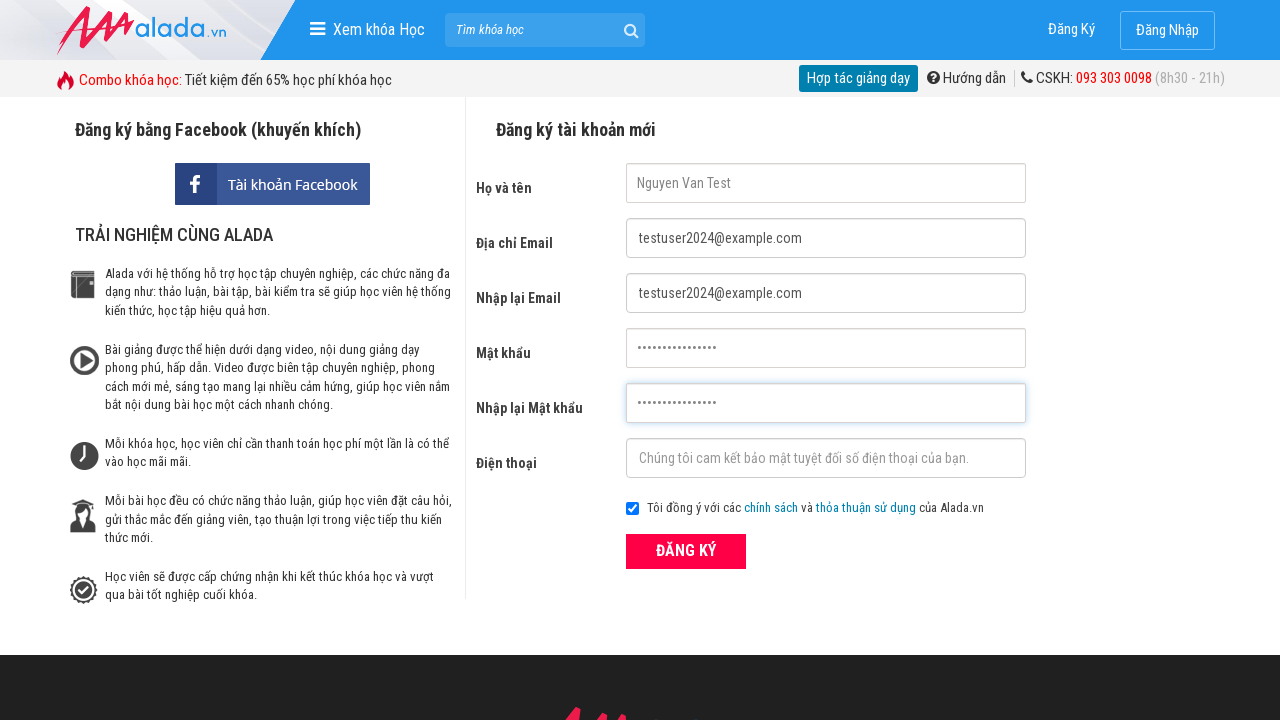

Filled in phone field with '0901234567' on input[name='txtPhone']
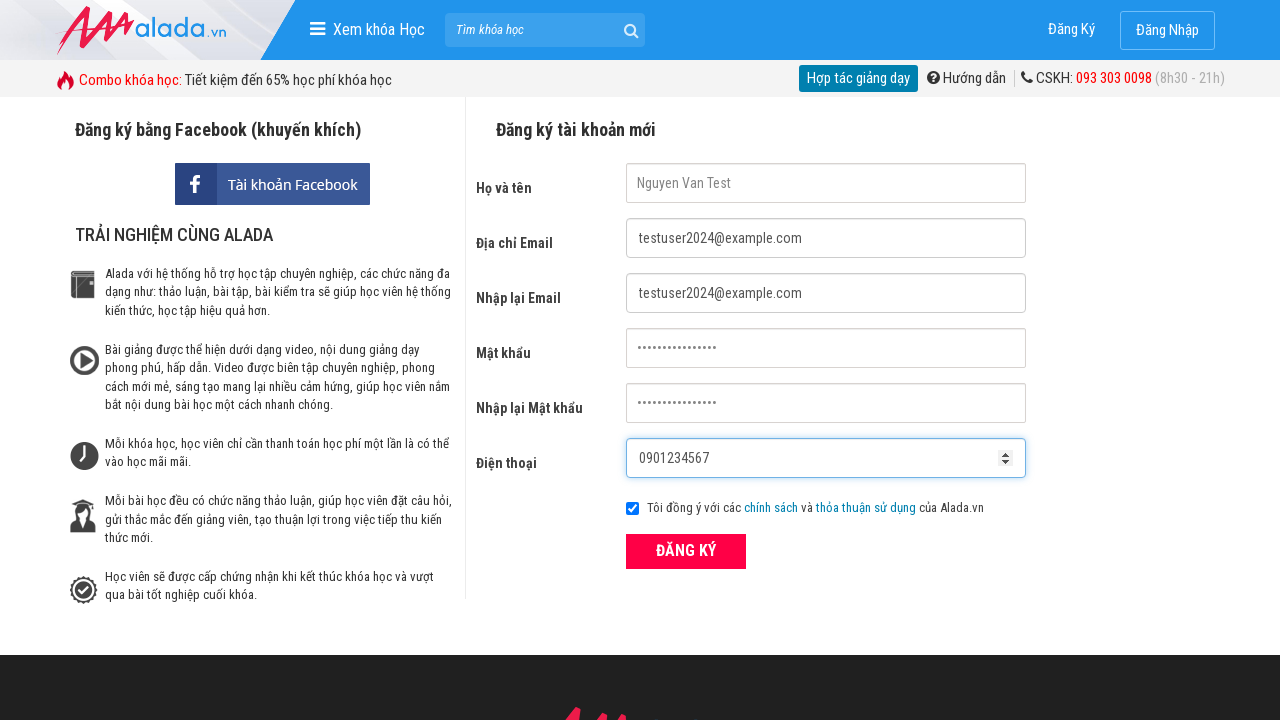

Checked the agreement checkbox on input[type='checkbox'].marleft0
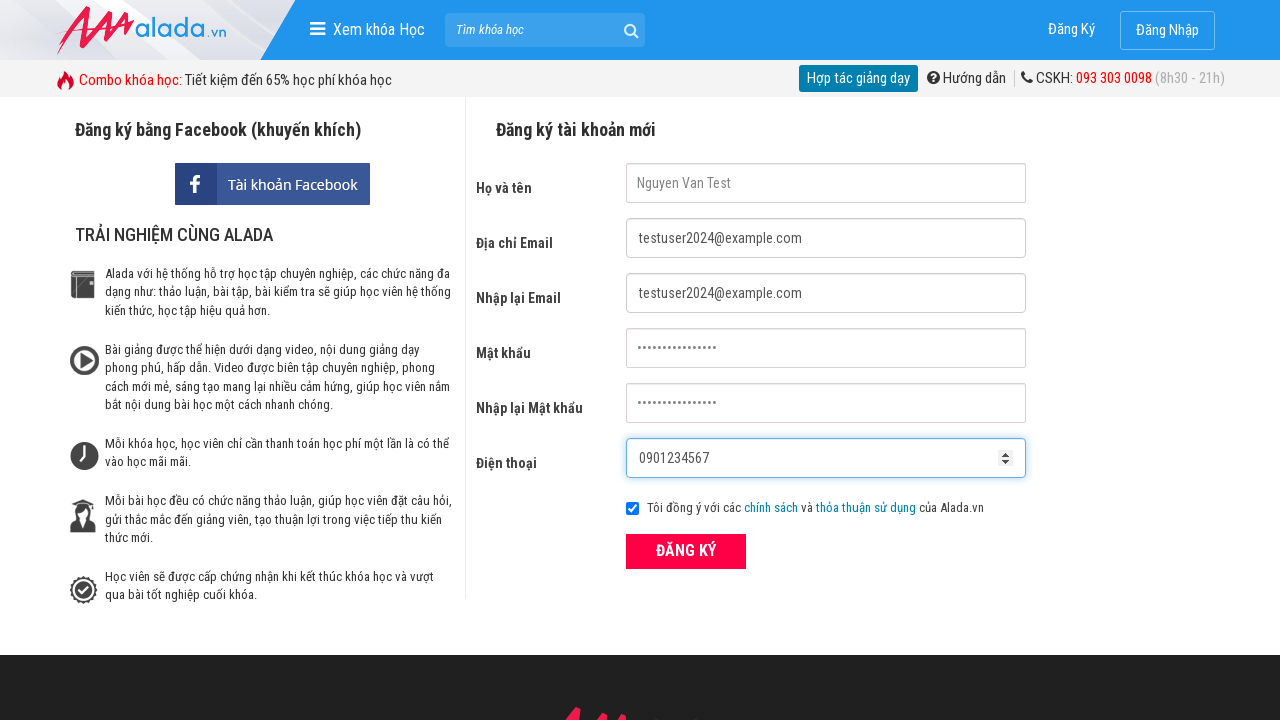

Policy link appeared and is visible
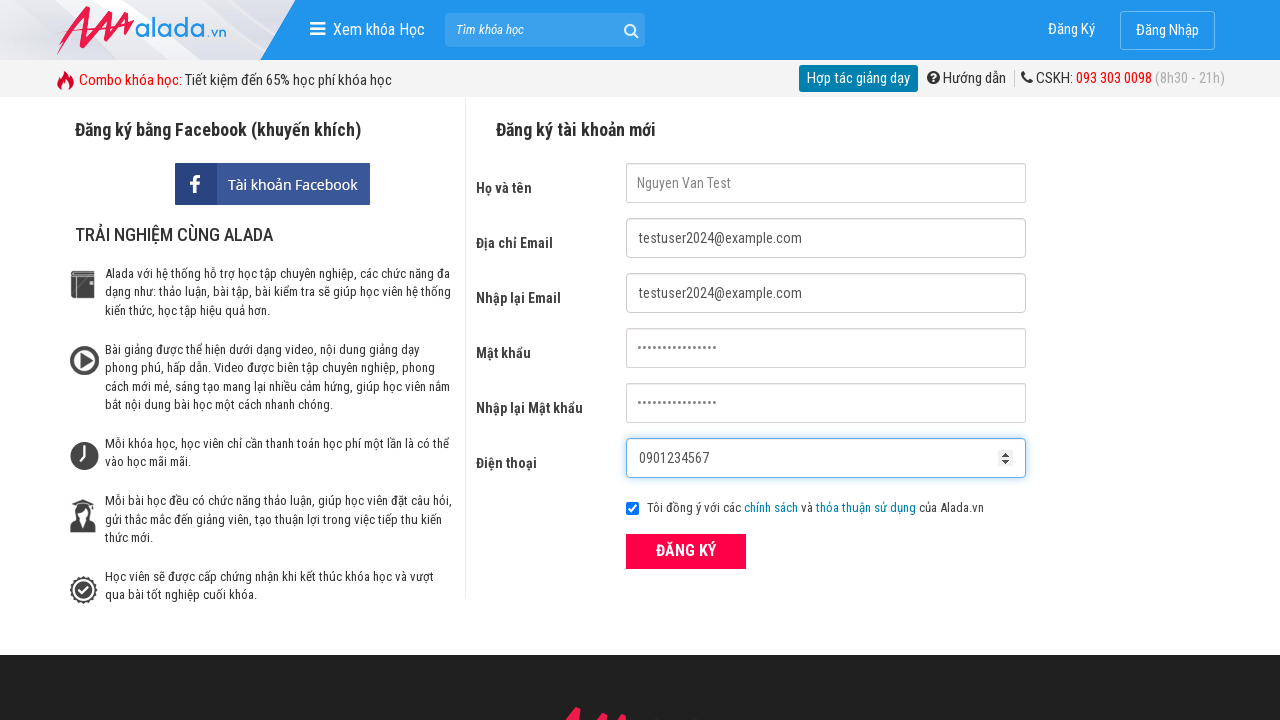

Terms and conditions link appeared and is visible
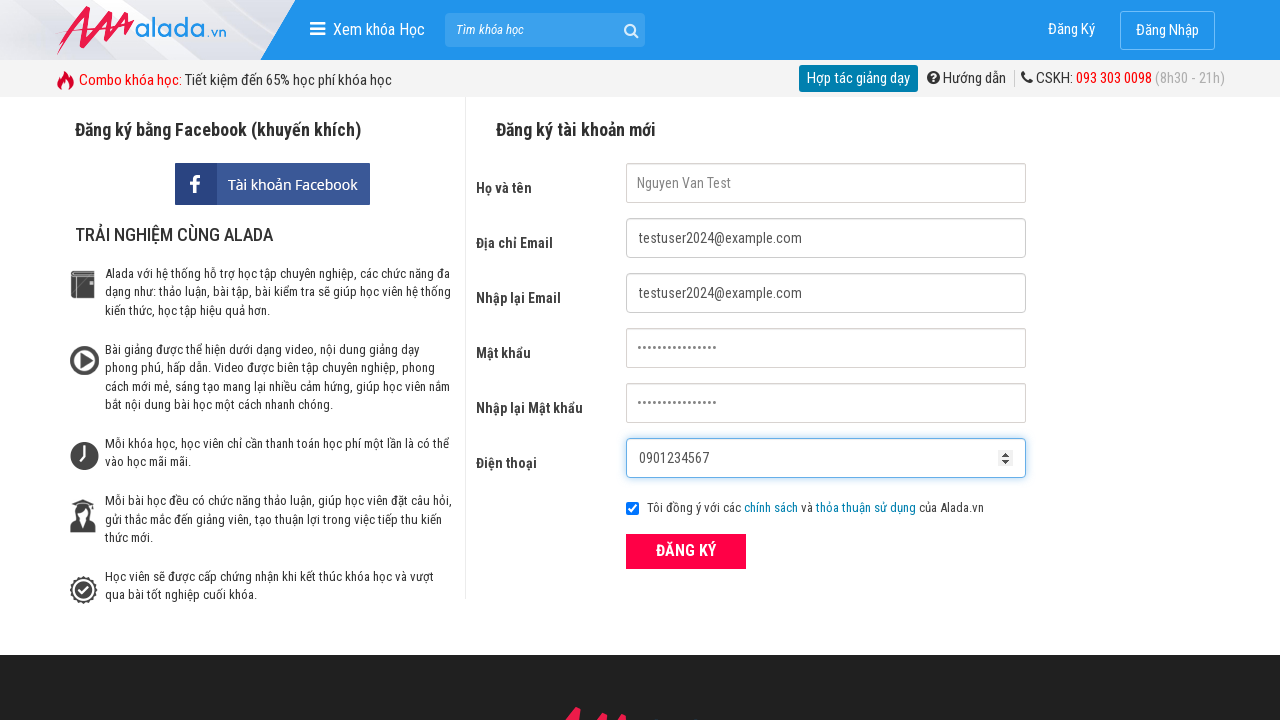

Register button is present and ready on the form
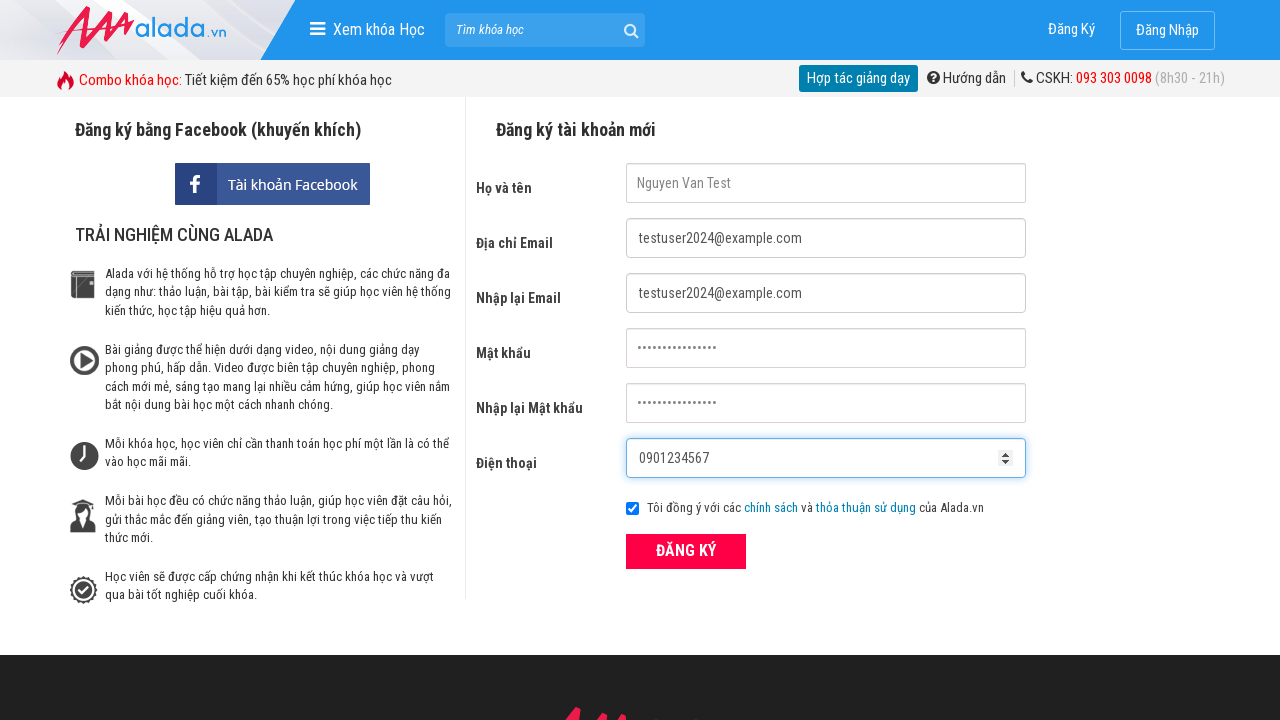

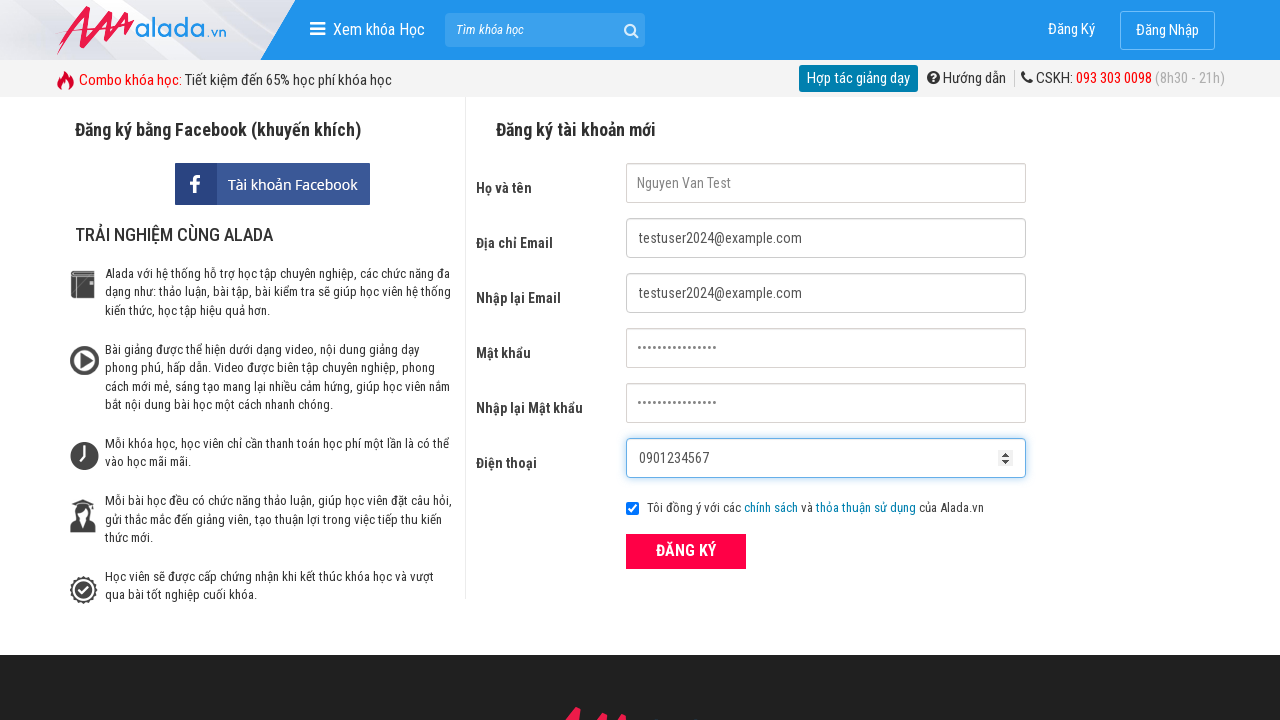